Tests cookie management functionality by navigating to a cookies demo page, reading and verifying cookies exist, clearing browser cookies, verifying they are cleared, and clicking a refresh cookies button.

Starting URL: https://bonigarcia.dev/selenium-webdriver-java/cookies.html

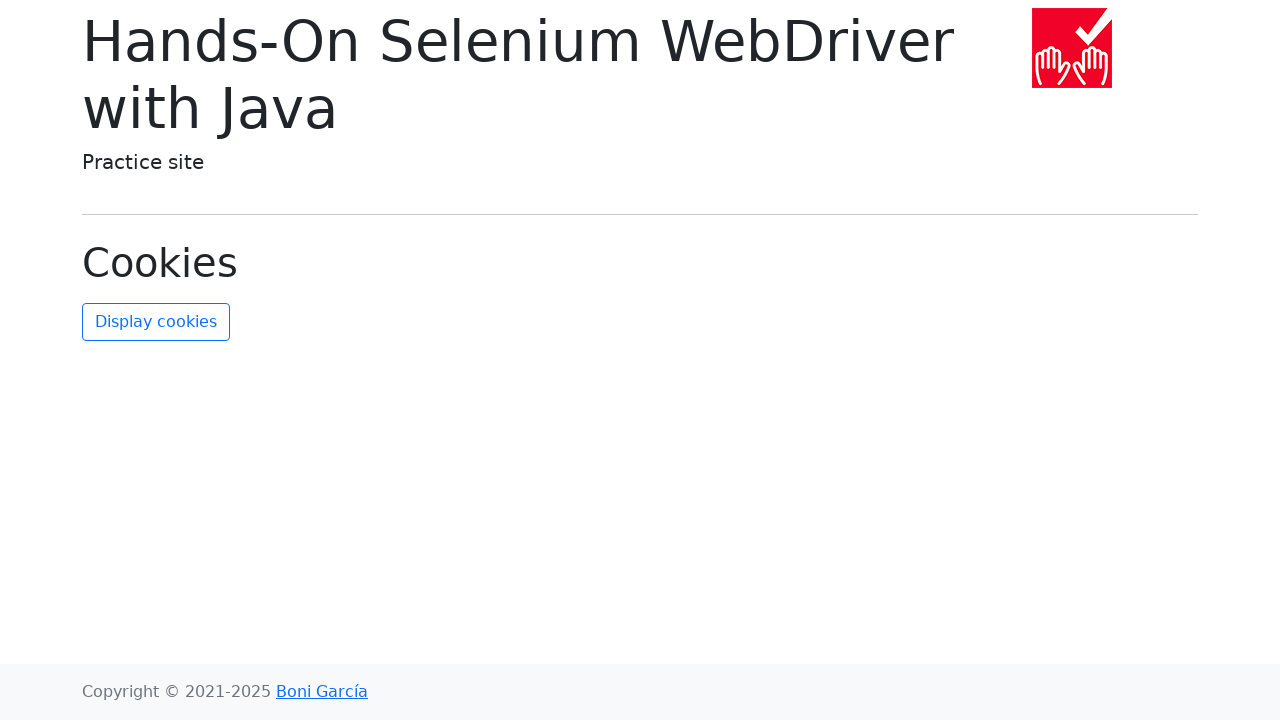

Navigated to cookies demo page
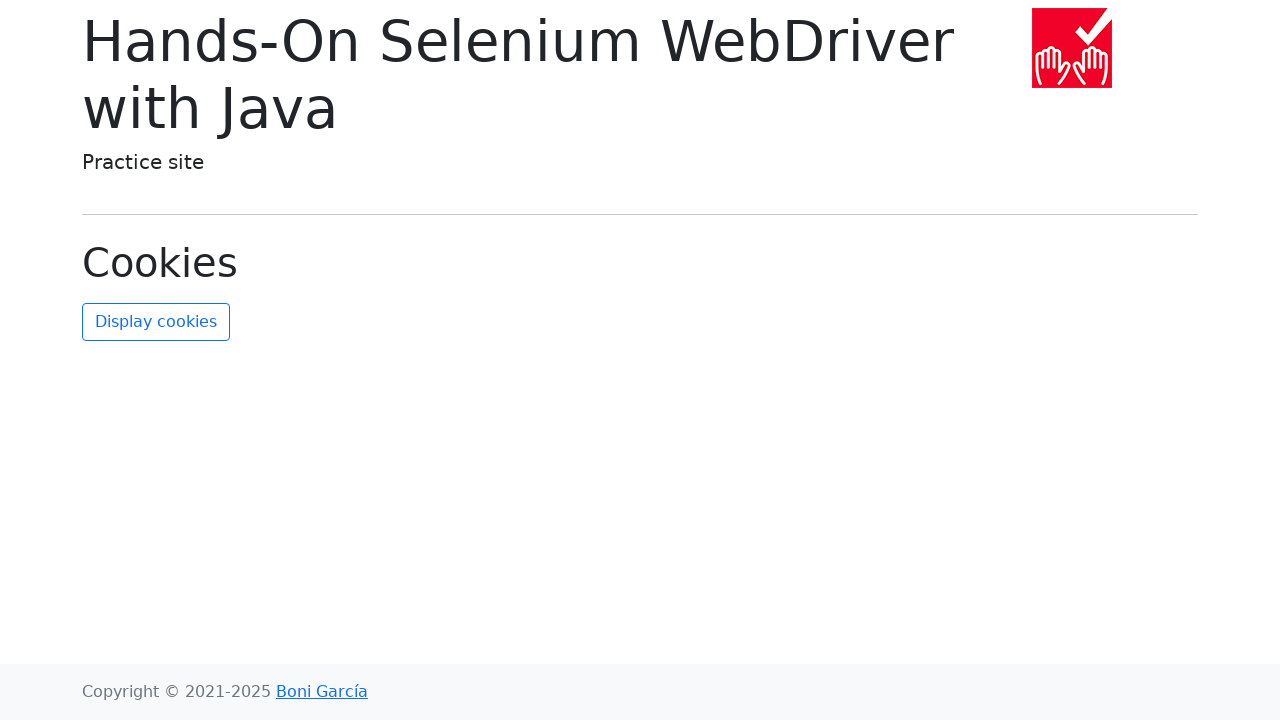

Retrieved cookies from browser context
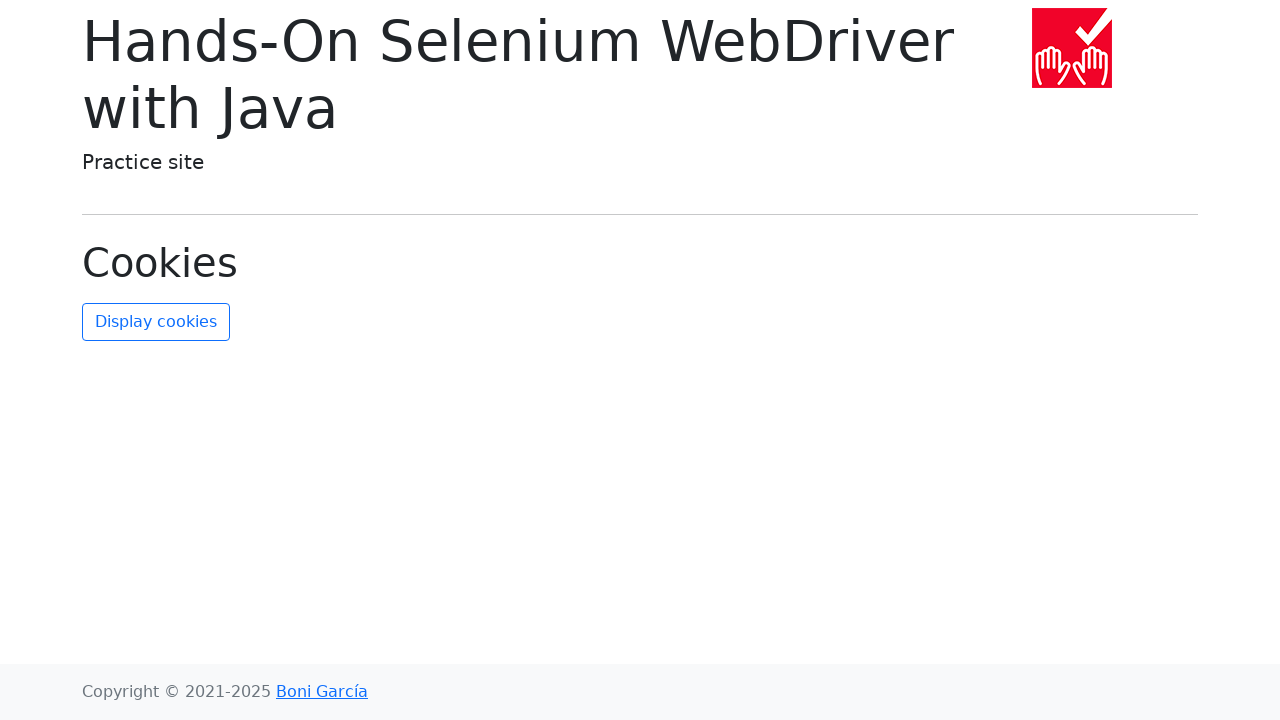

Verified that cookies exist
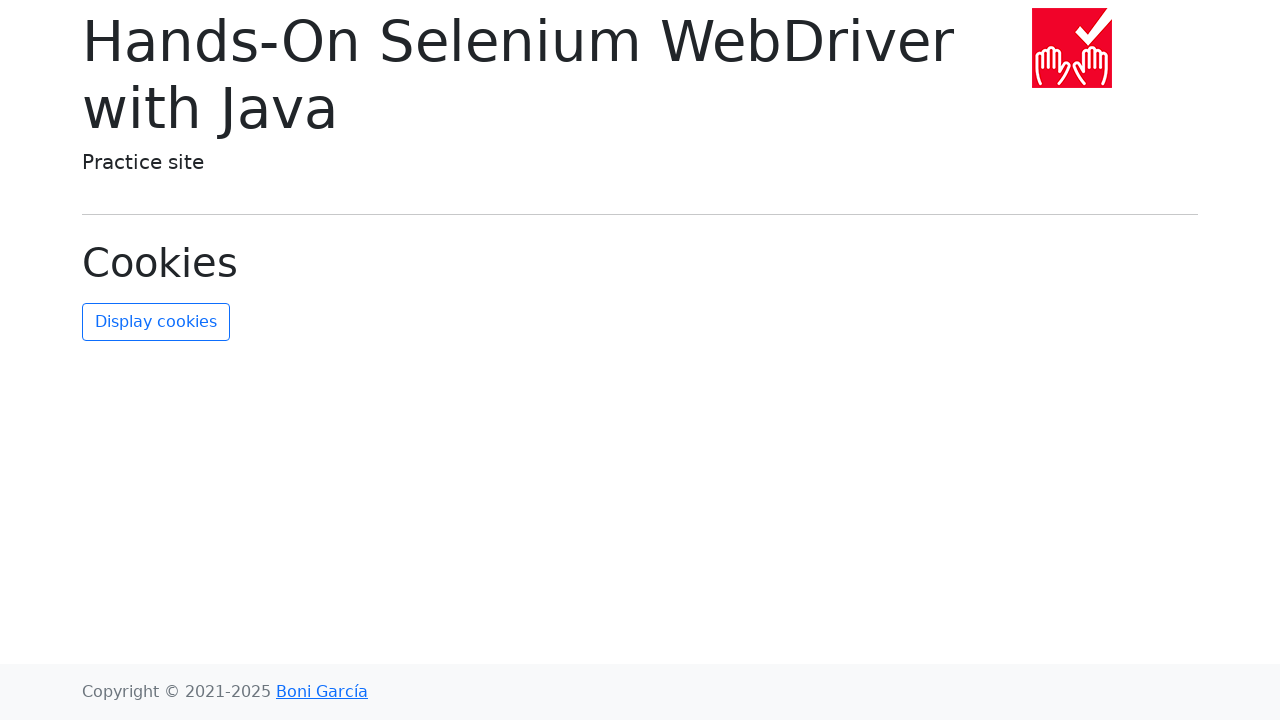

Logged all cookie names and values
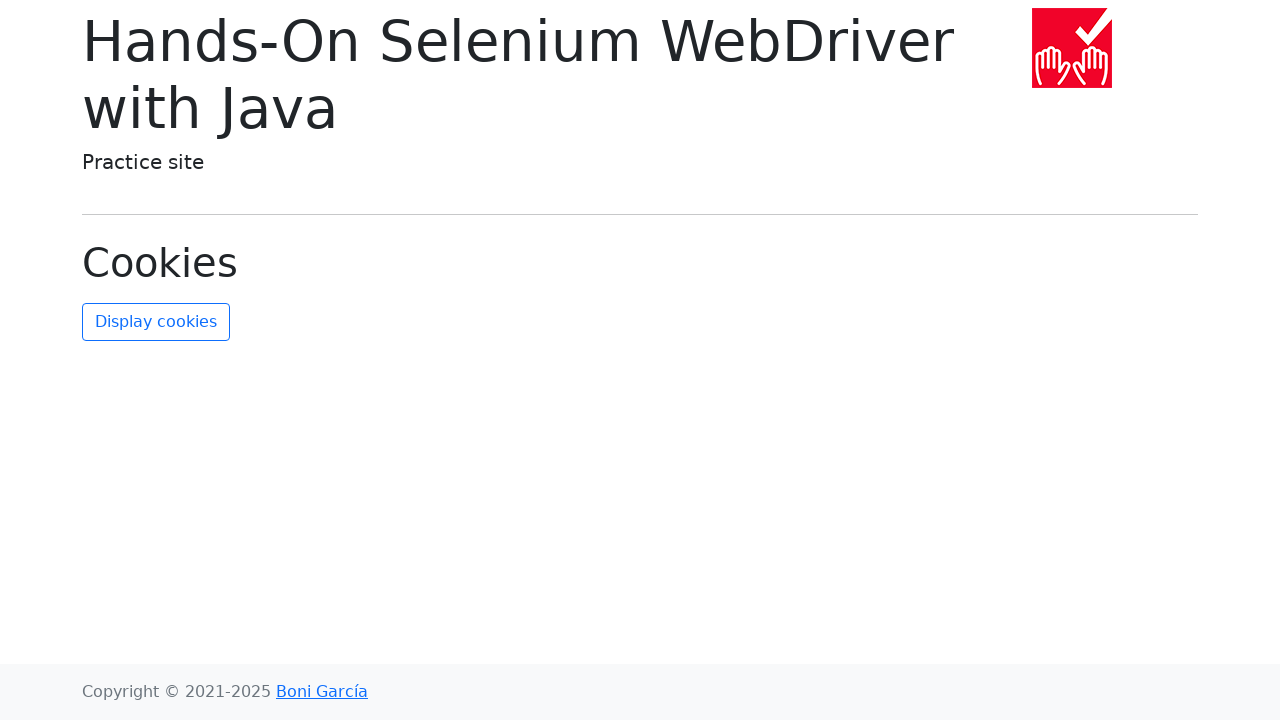

Cleared all browser cookies
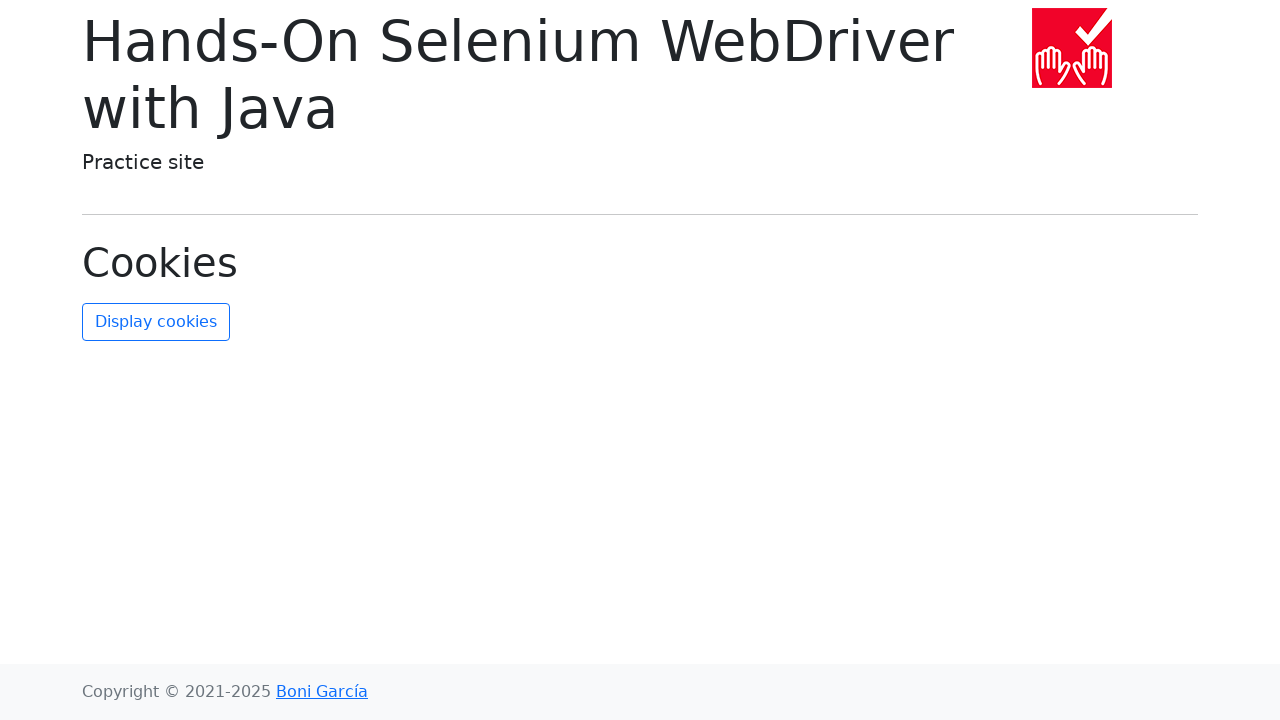

Retrieved cookies after clearing
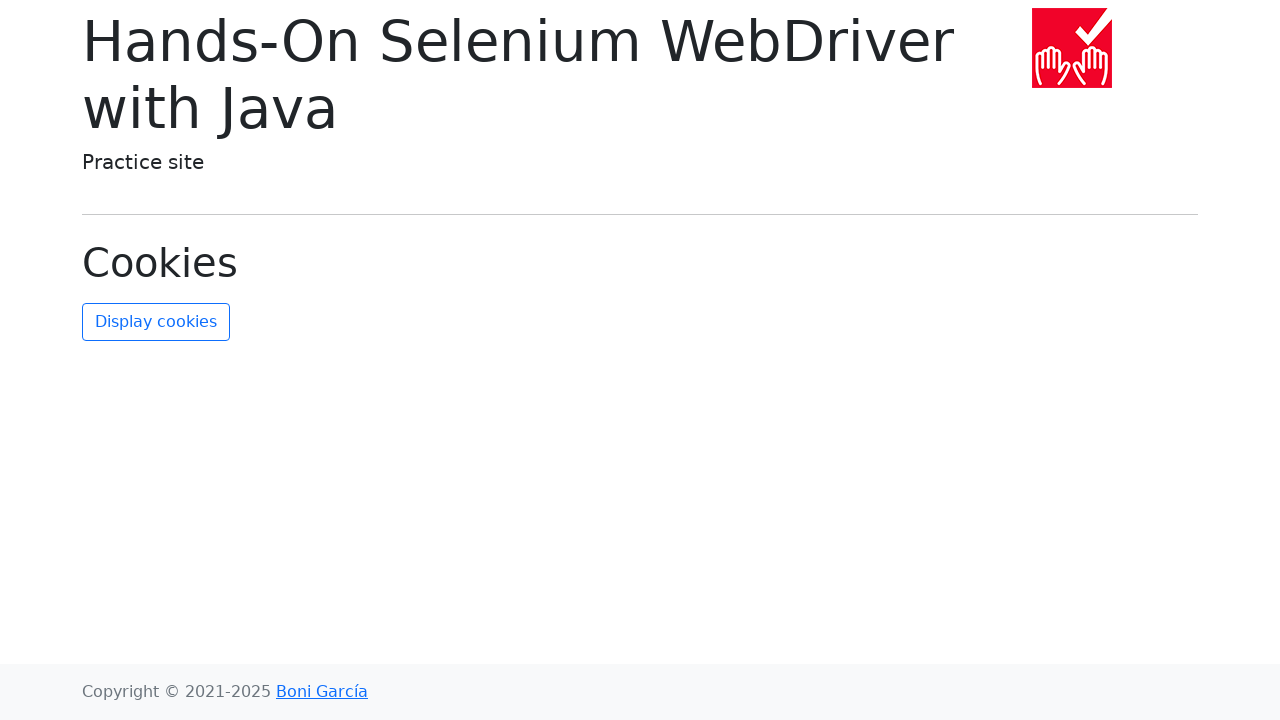

Verified that all cookies have been cleared
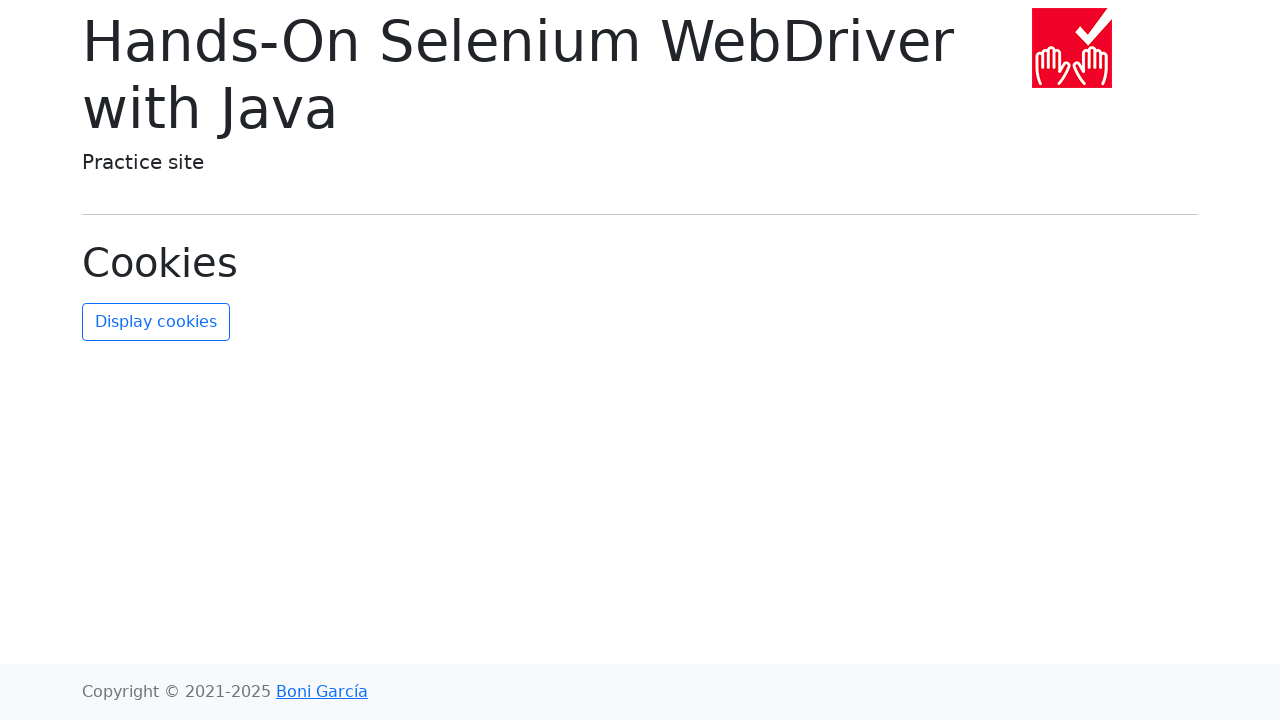

Clicked refresh cookies button at (156, 322) on #refresh-cookies
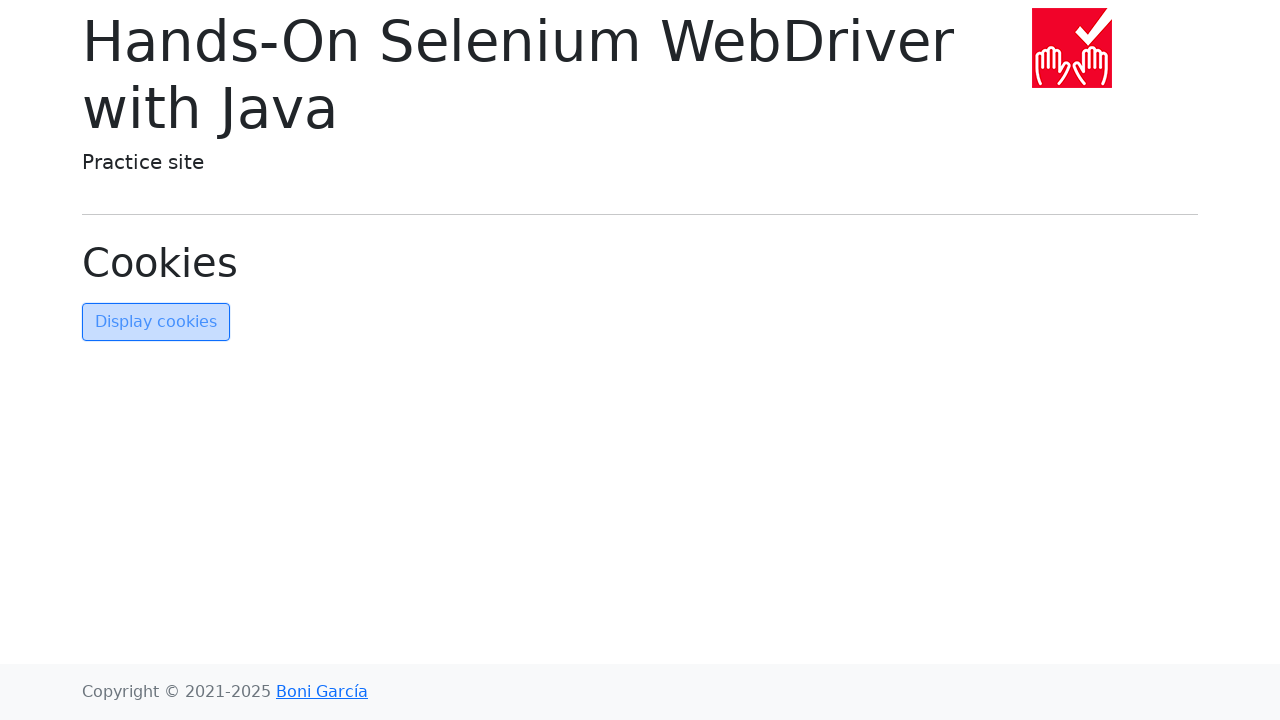

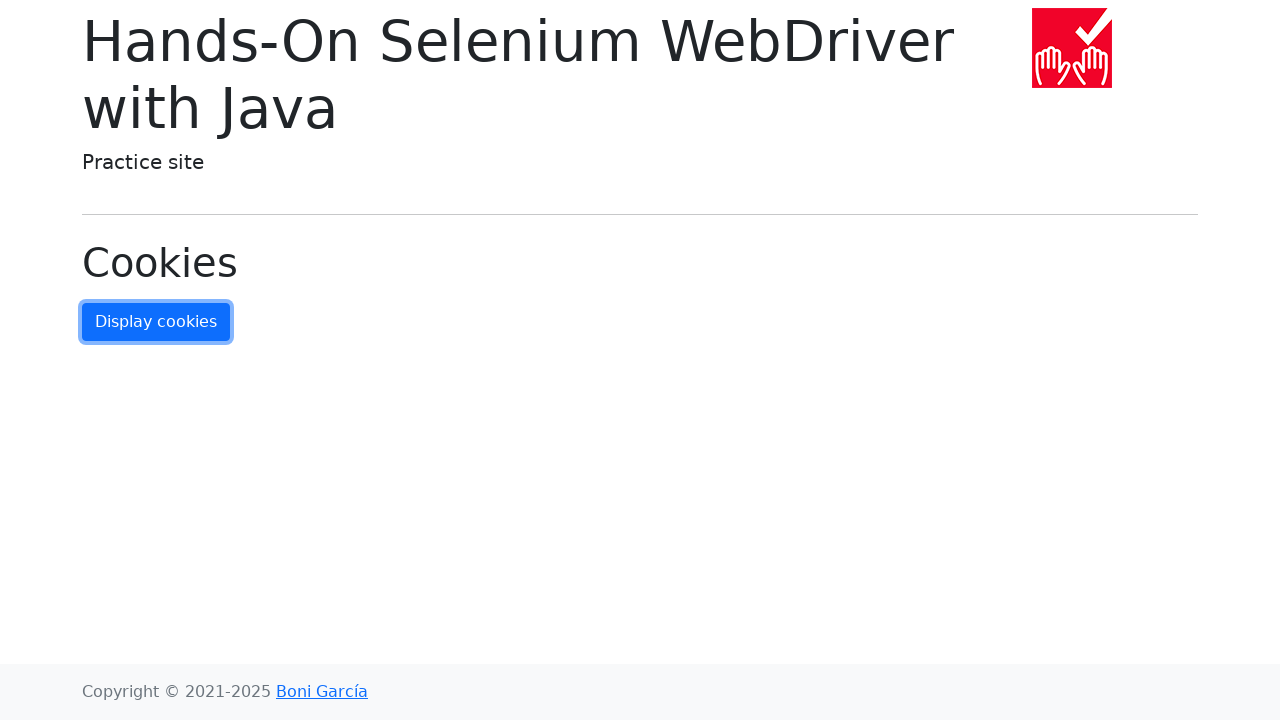